Tests keyboard key press functionality by sending the Space key and Left arrow key to an element and verifying the displayed result text shows the correct key was pressed.

Starting URL: http://the-internet.herokuapp.com/key_presses

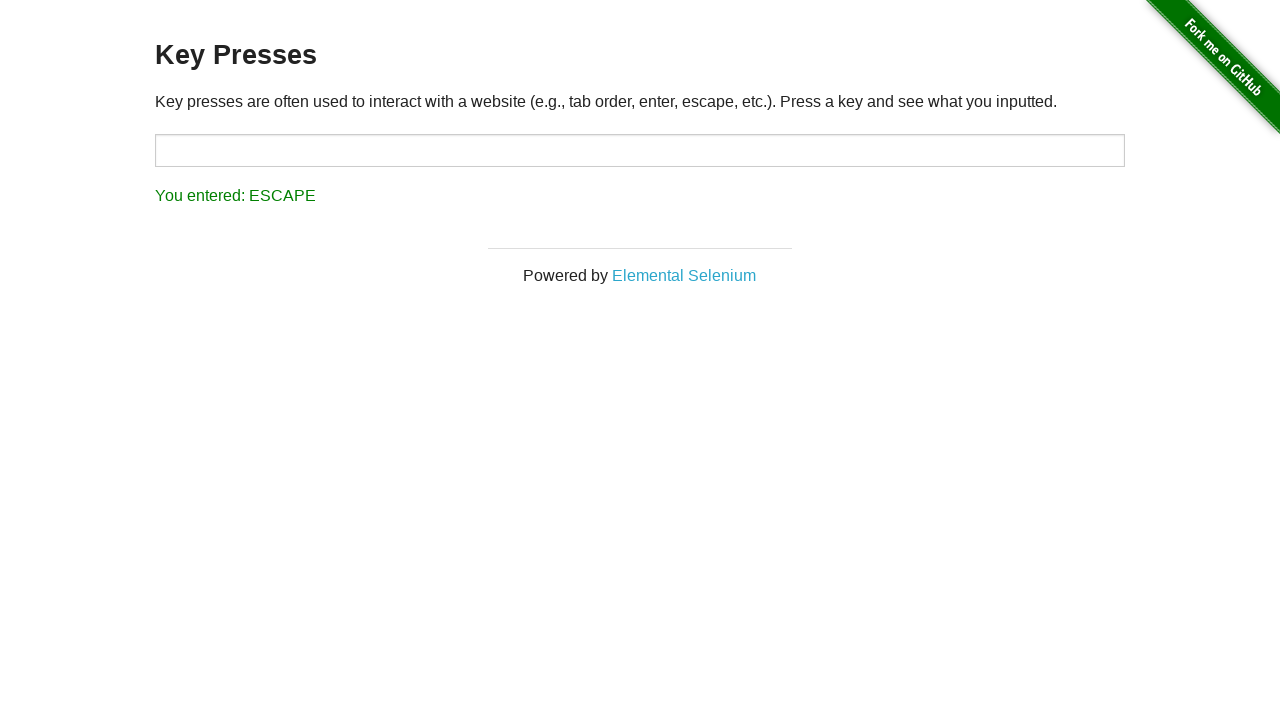

Pressed Space key on target element on #target
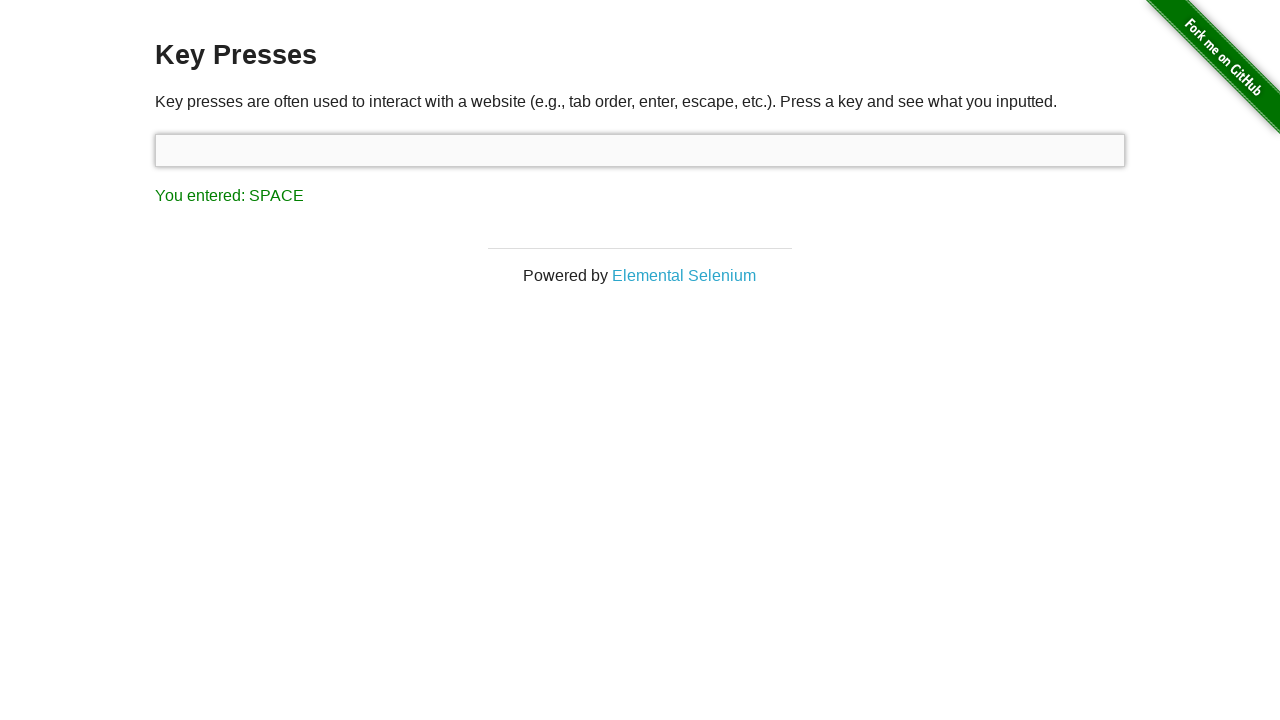

Result element loaded after Space key press
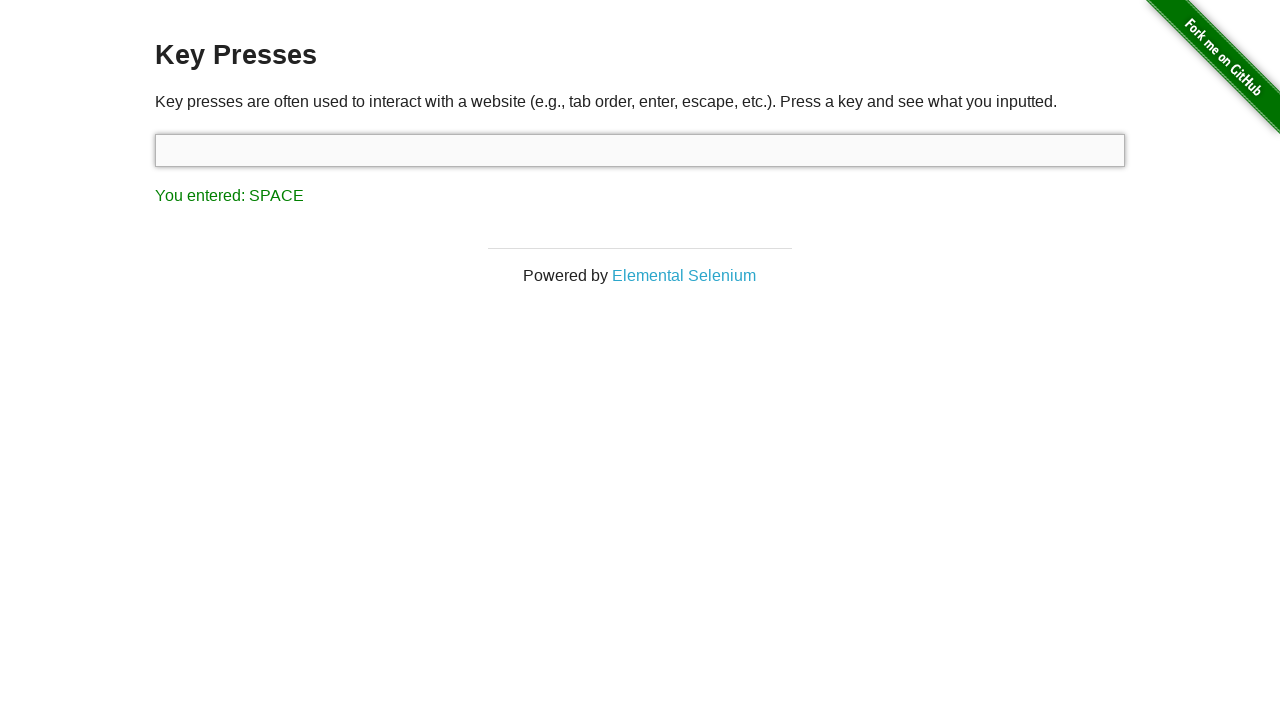

Retrieved result text content
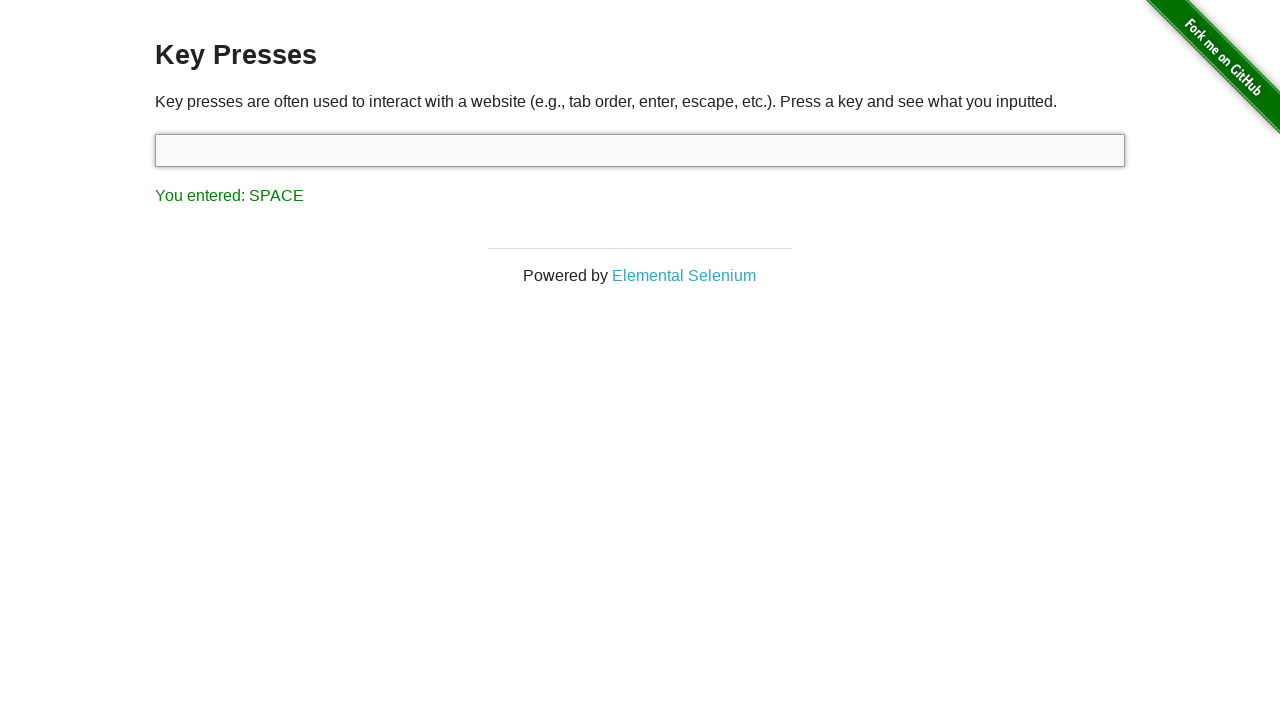

Verified result text shows 'You entered: SPACE'
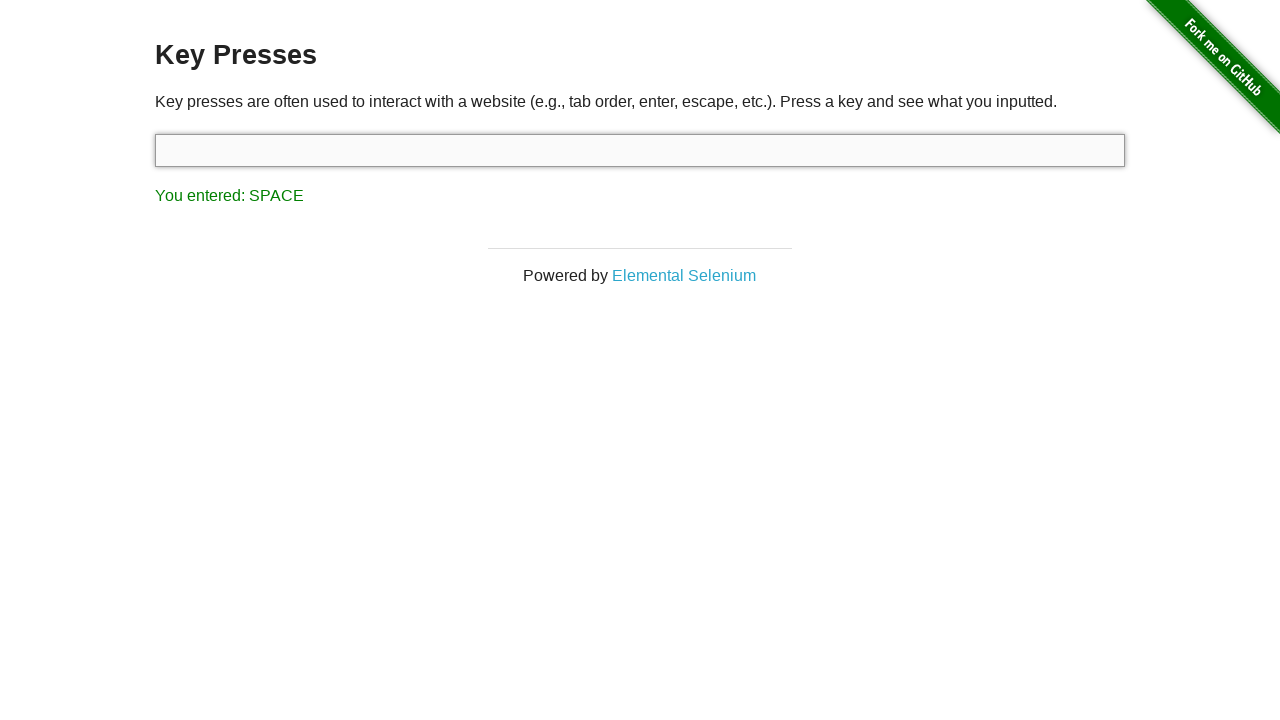

Pressed Left arrow key on target element on #target
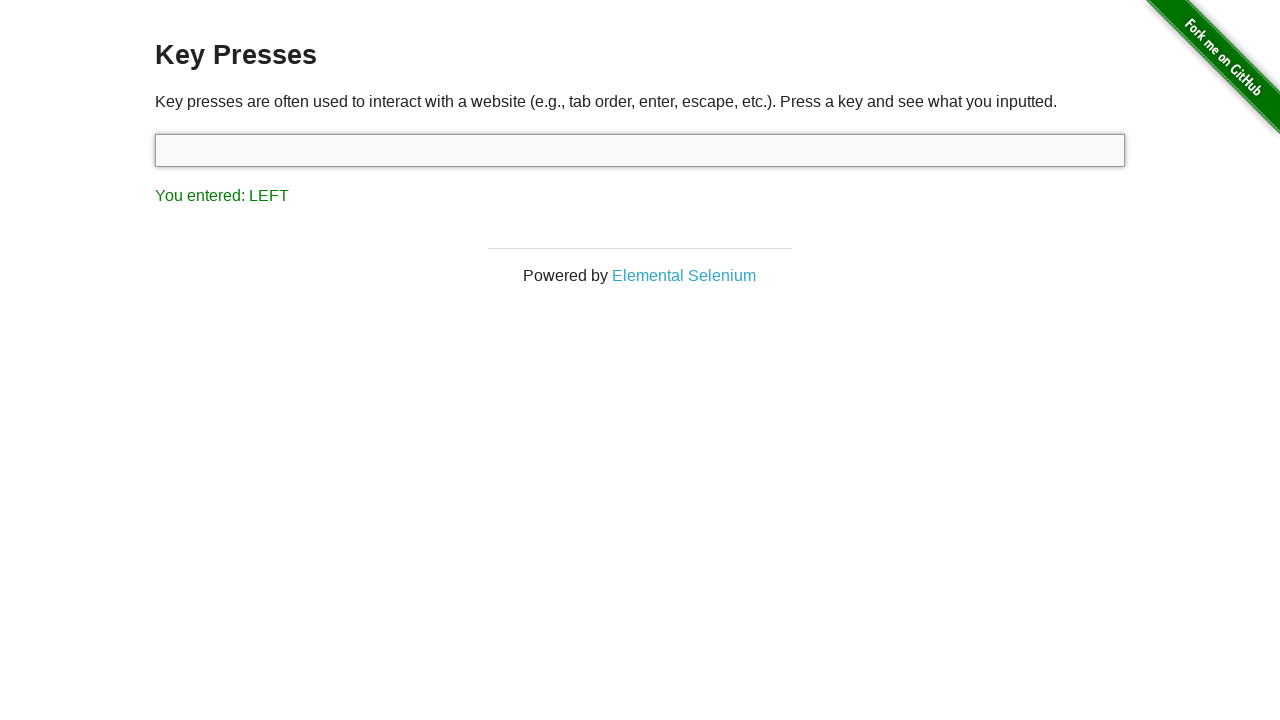

Retrieved result text content after Left arrow key press
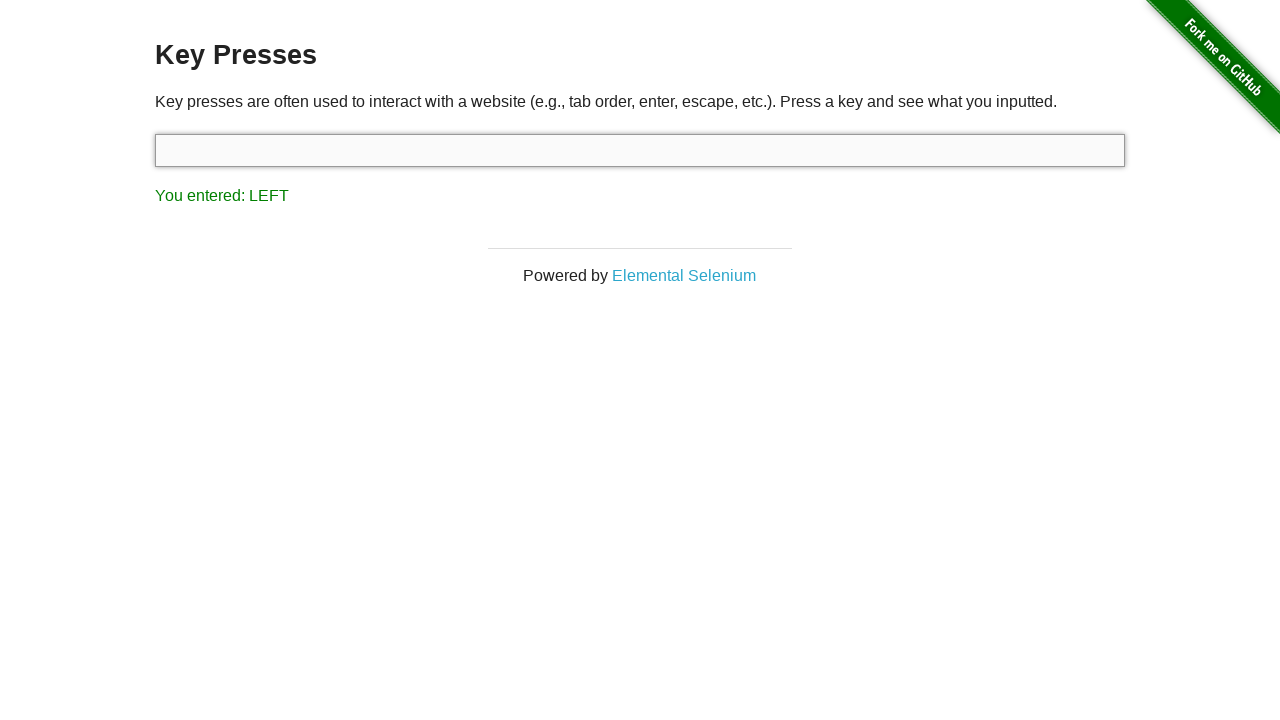

Verified result text shows 'You entered: LEFT'
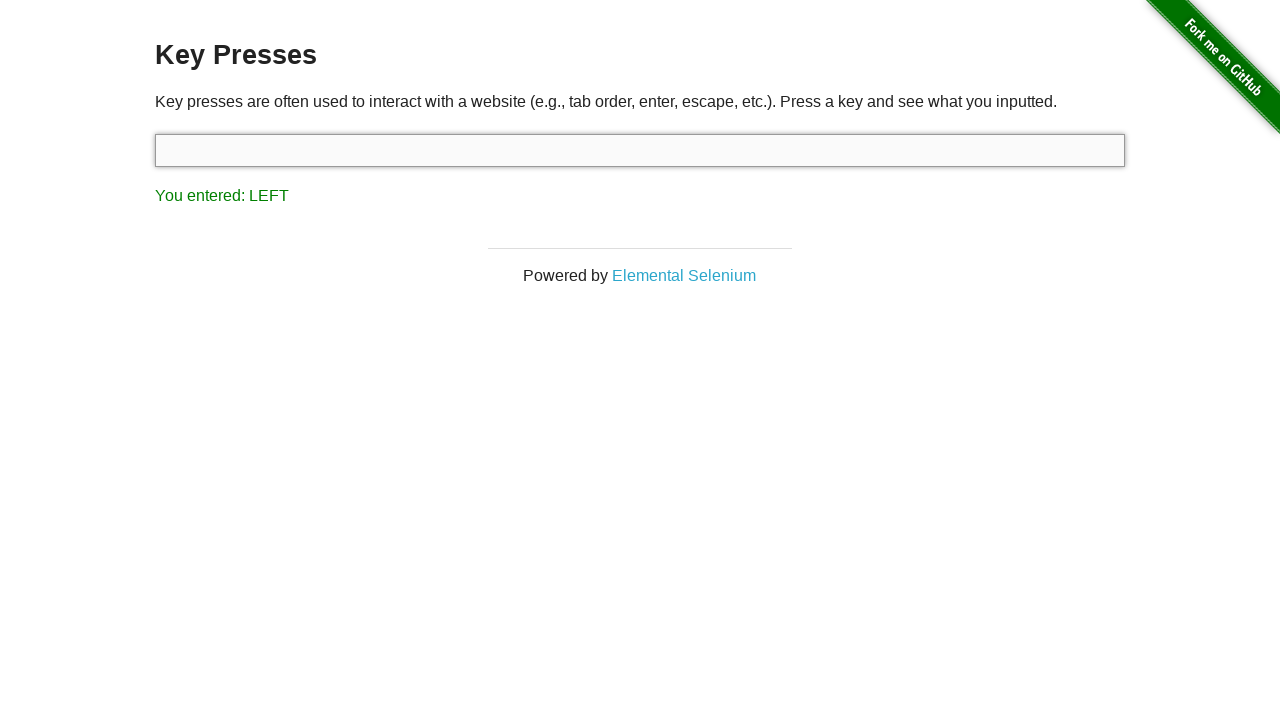

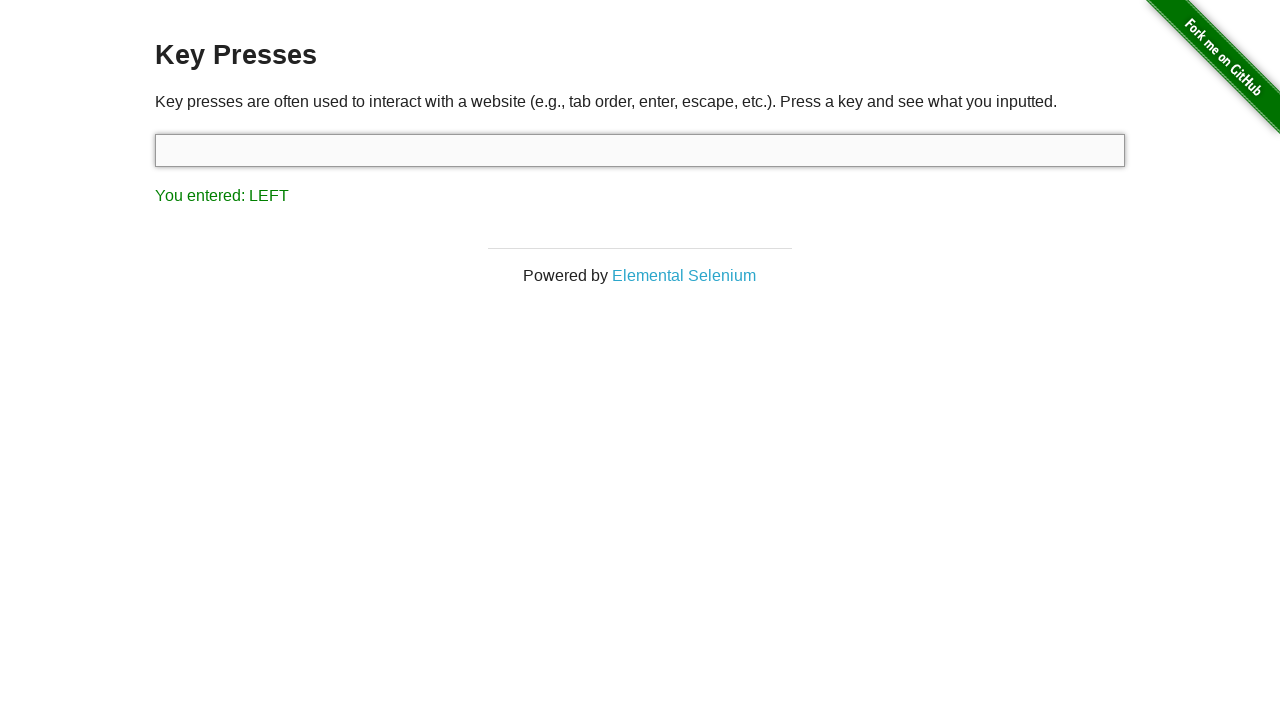